Tests different button click interactions including double-click, right-click, and regular click

Starting URL: https://demoqa.com/

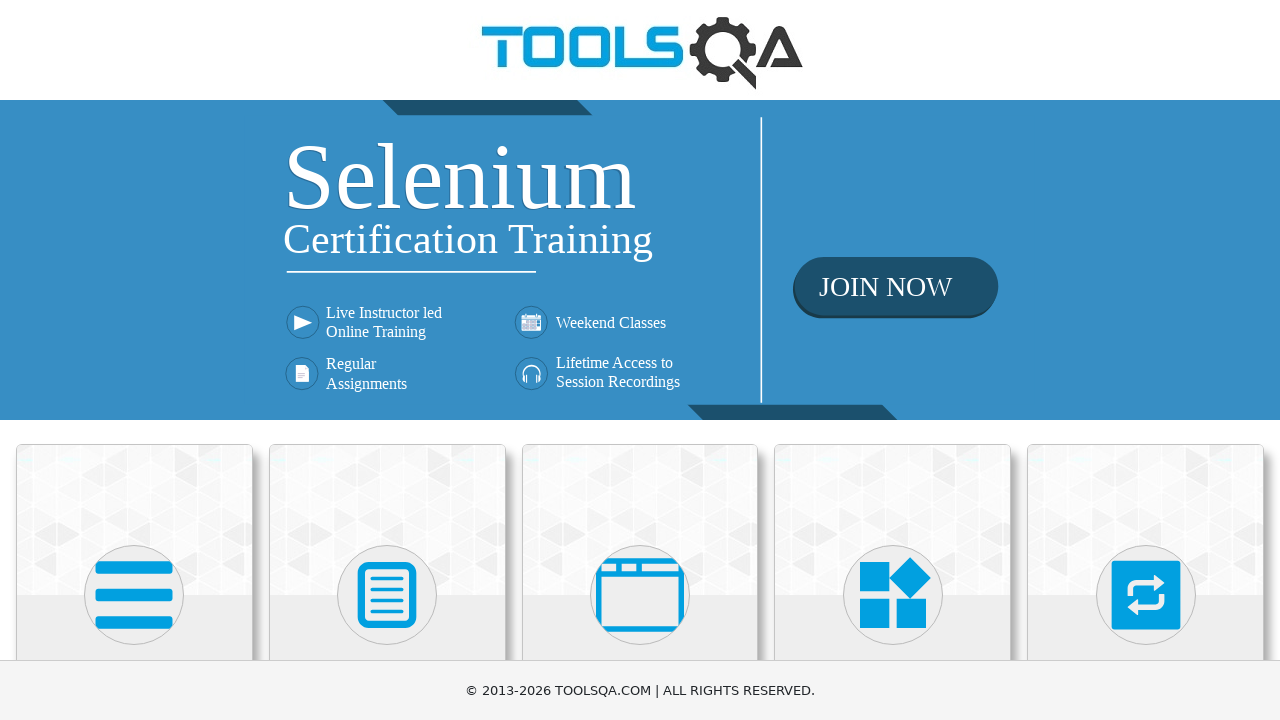

Clicked on Elements card at (134, 360) on xpath=//h5[text()='Elements']
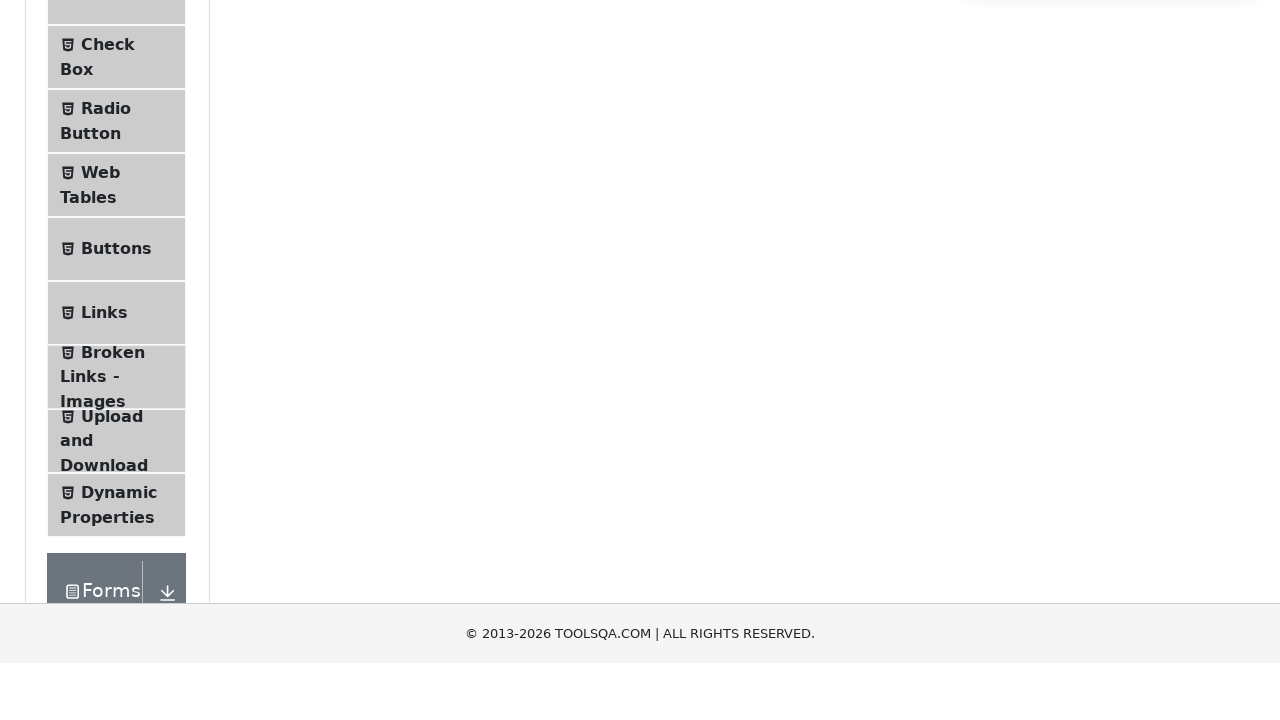

Clicked on Buttons menu item at (116, 517) on li#item-4
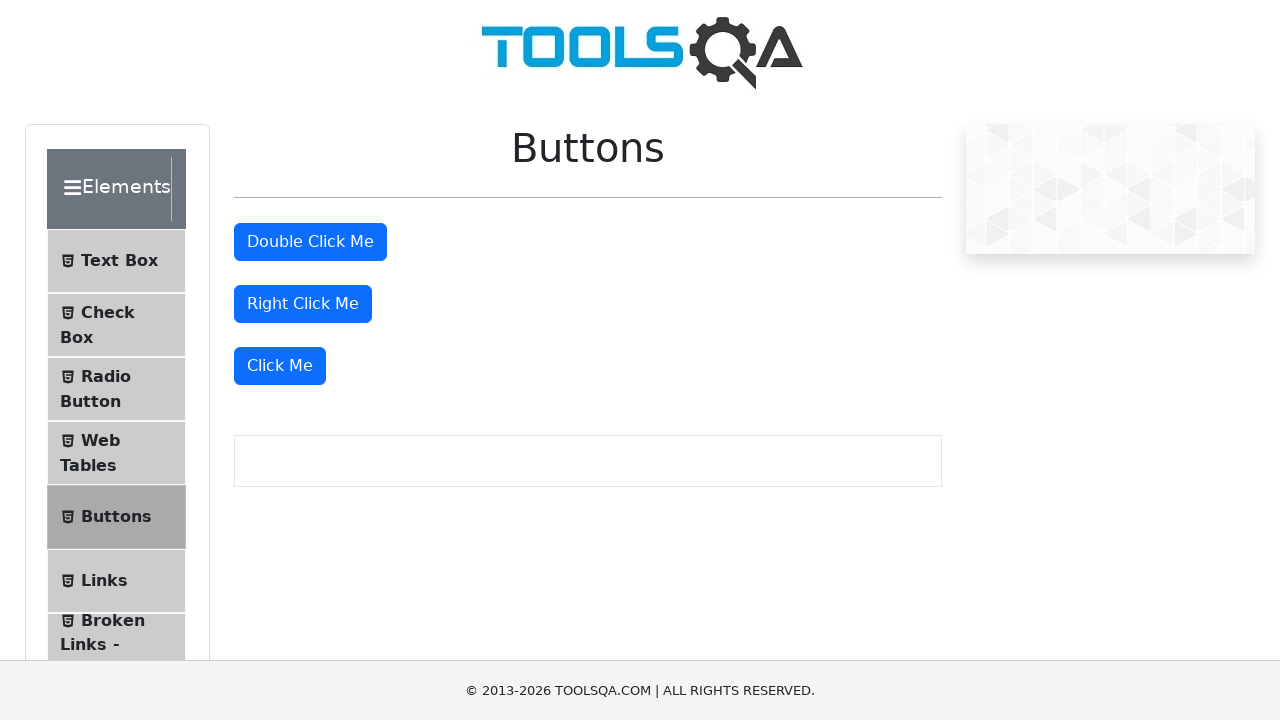

Double-clicked the double-click button at (310, 242) on #doubleClickBtn
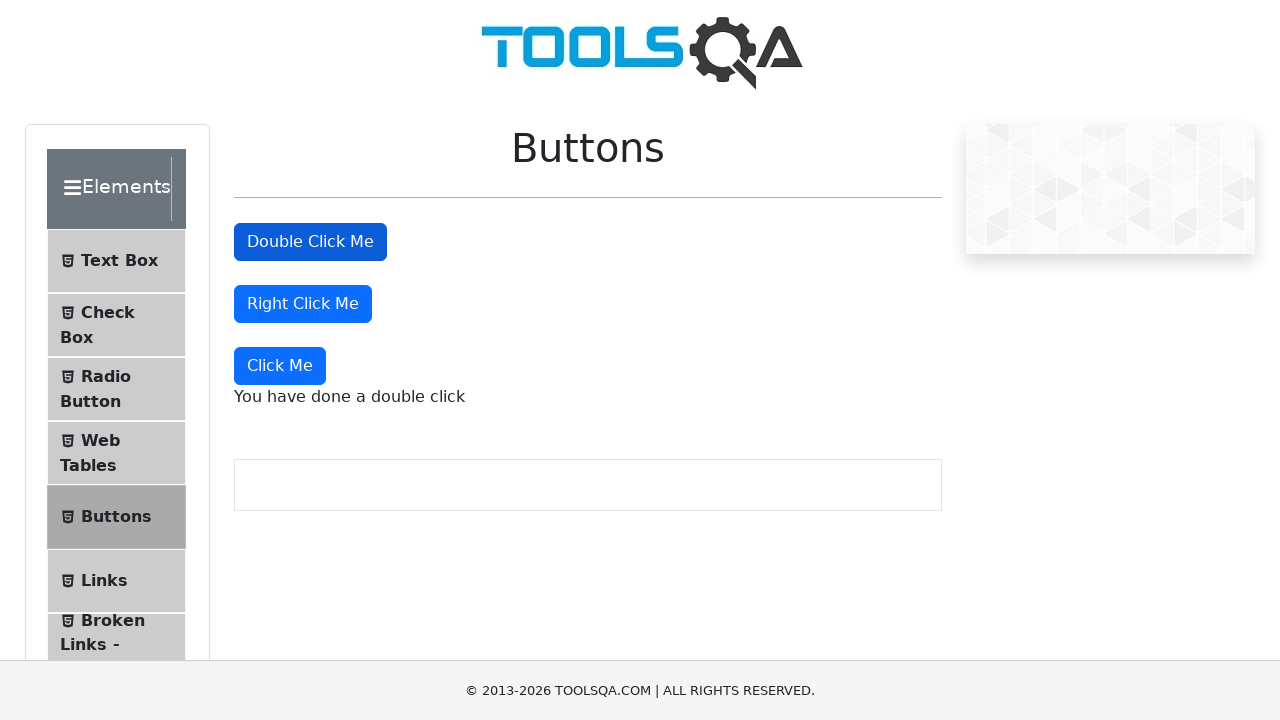

Right-clicked the right-click button at (303, 304) on #rightClickBtn
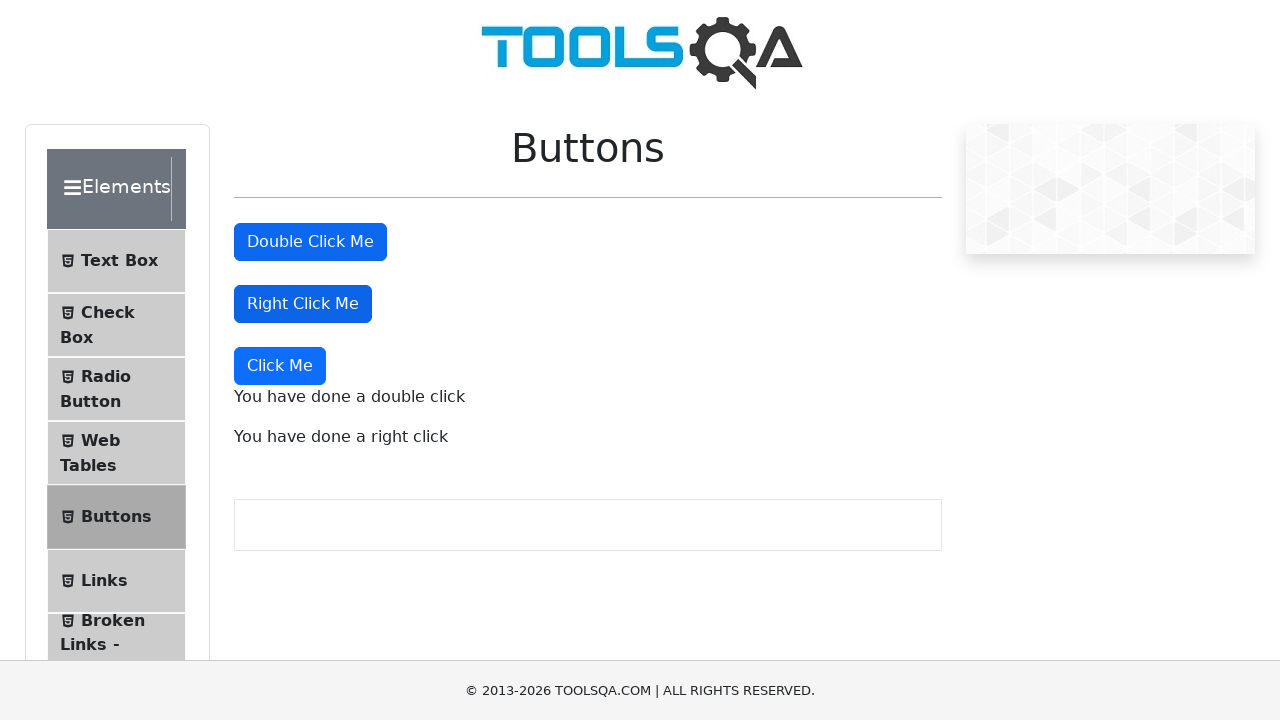

Clicked the regular click button at (280, 366) on xpath=//button[text() = 'Click Me']
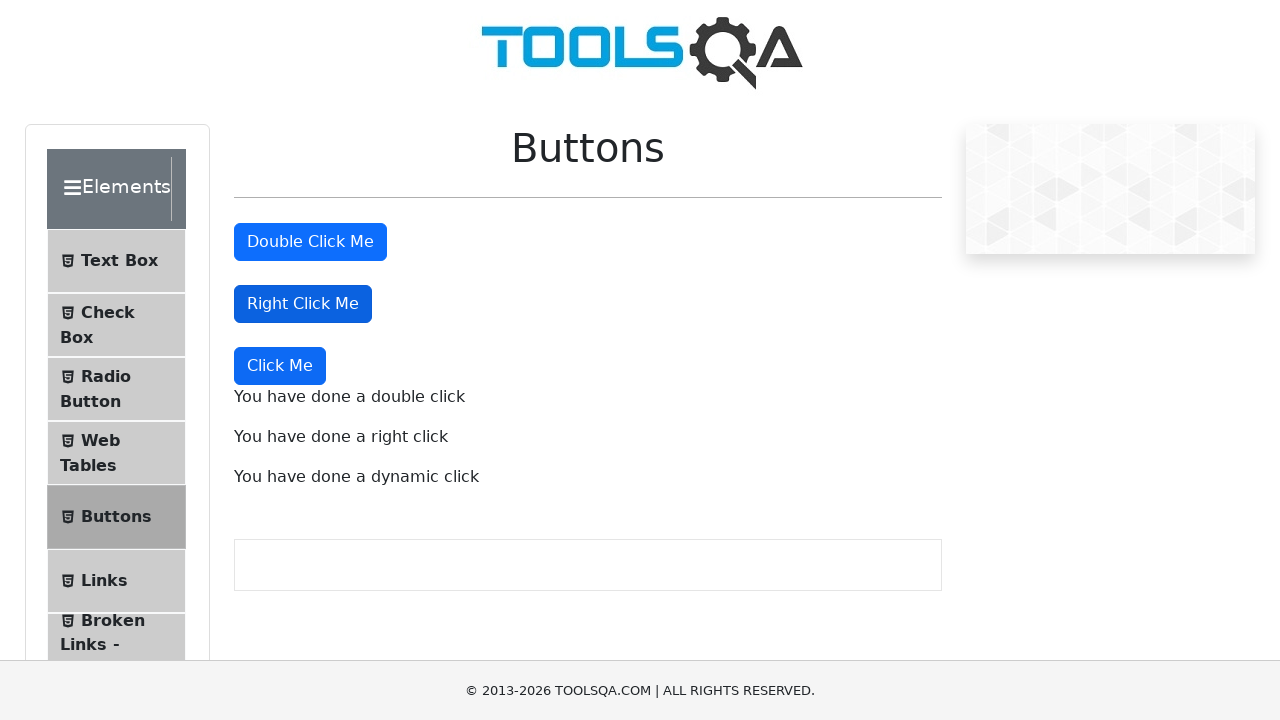

Button click results loaded
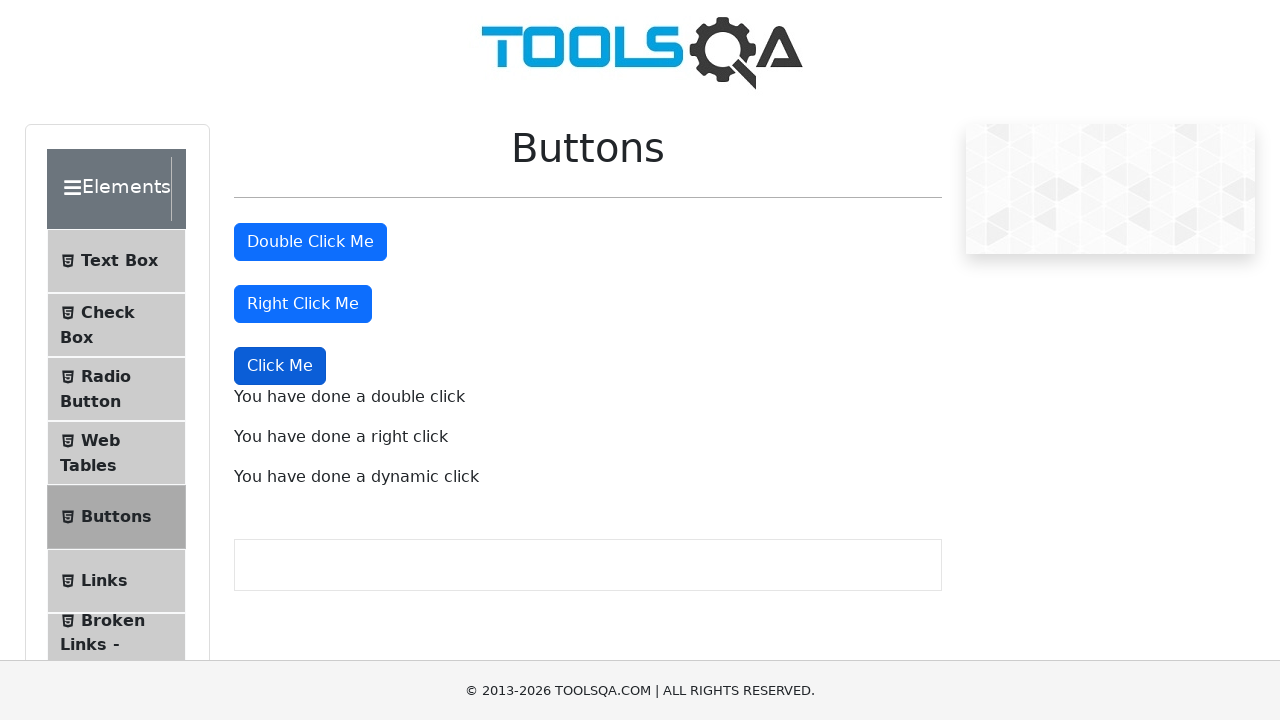

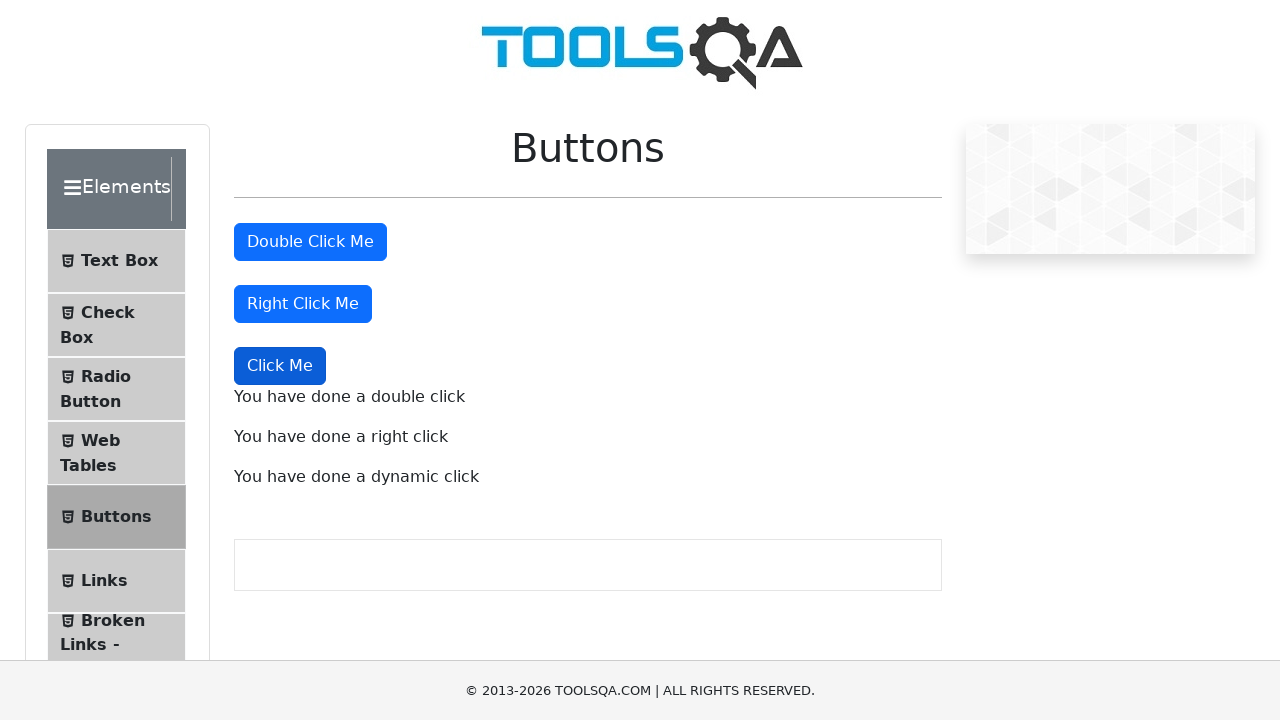